Tests form submission within an iframe by entering name and last name, then validates the result message displayed in the main frame

Starting URL: https://techglobal-training.com/frontend/iframes

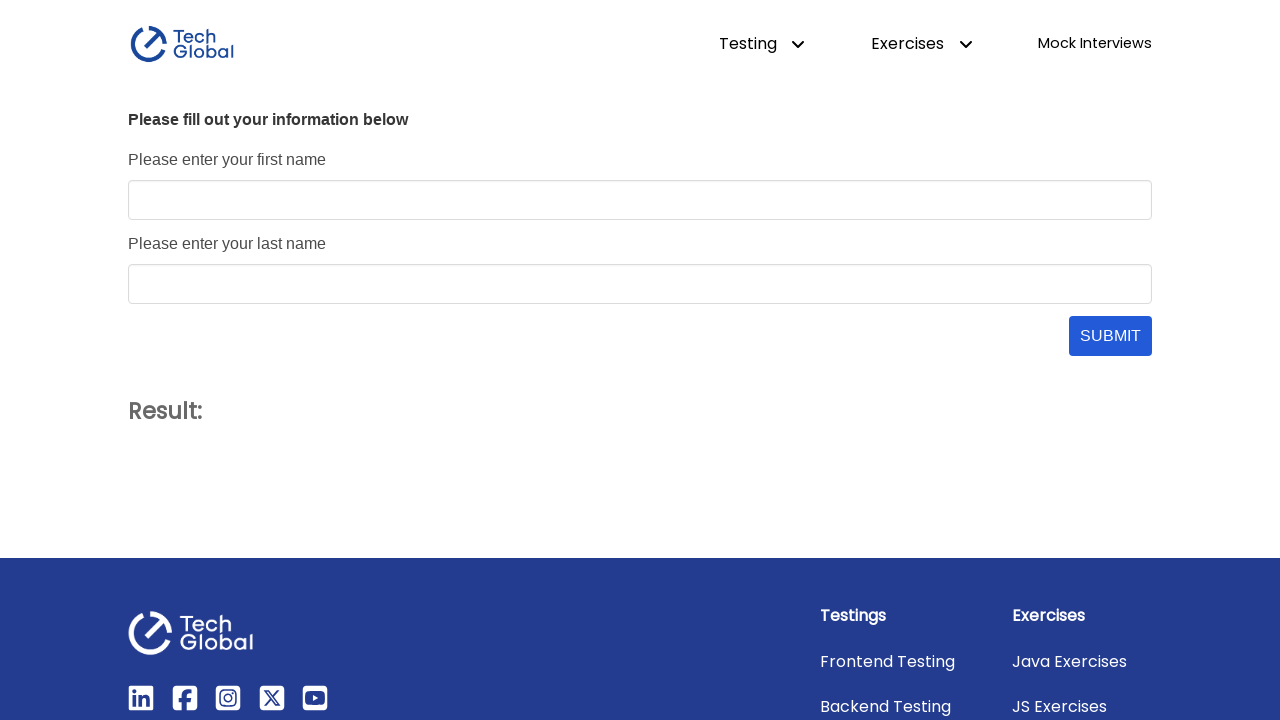

Switched to iframe with name 'form_frame'
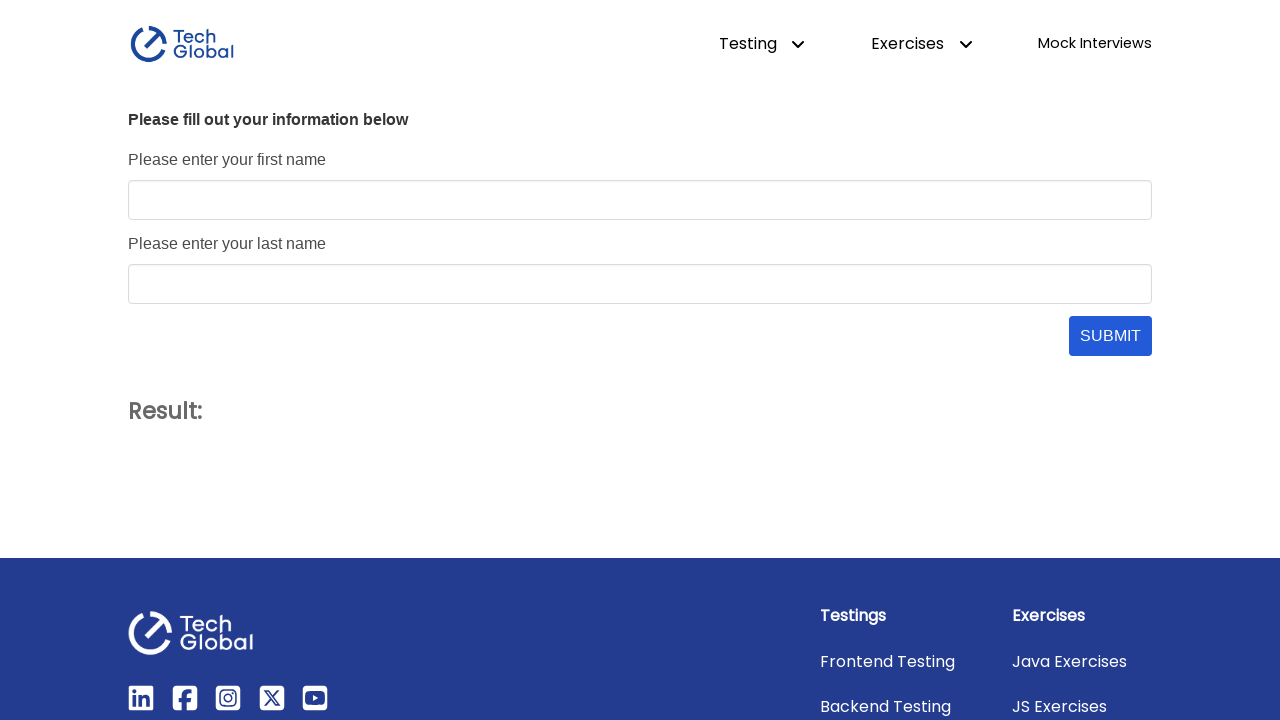

Filled first name field with 'John' on #first_name
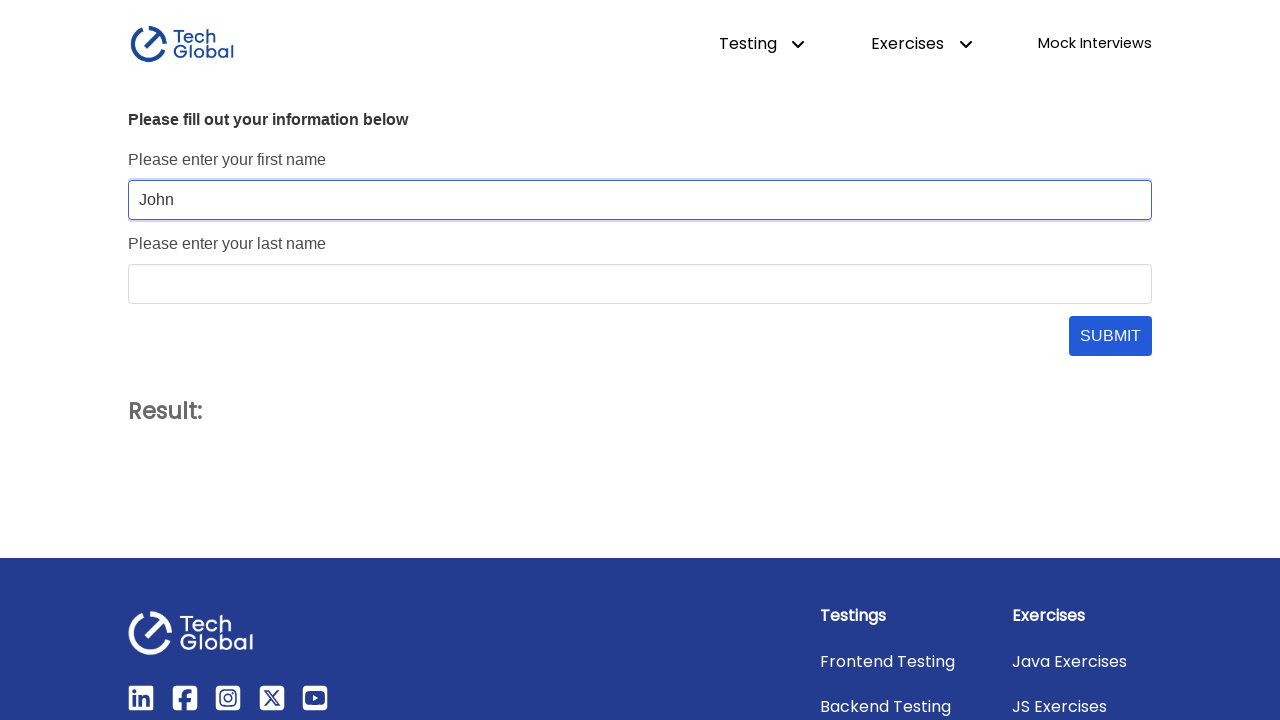

Filled last name field with 'Doe' on #last_name
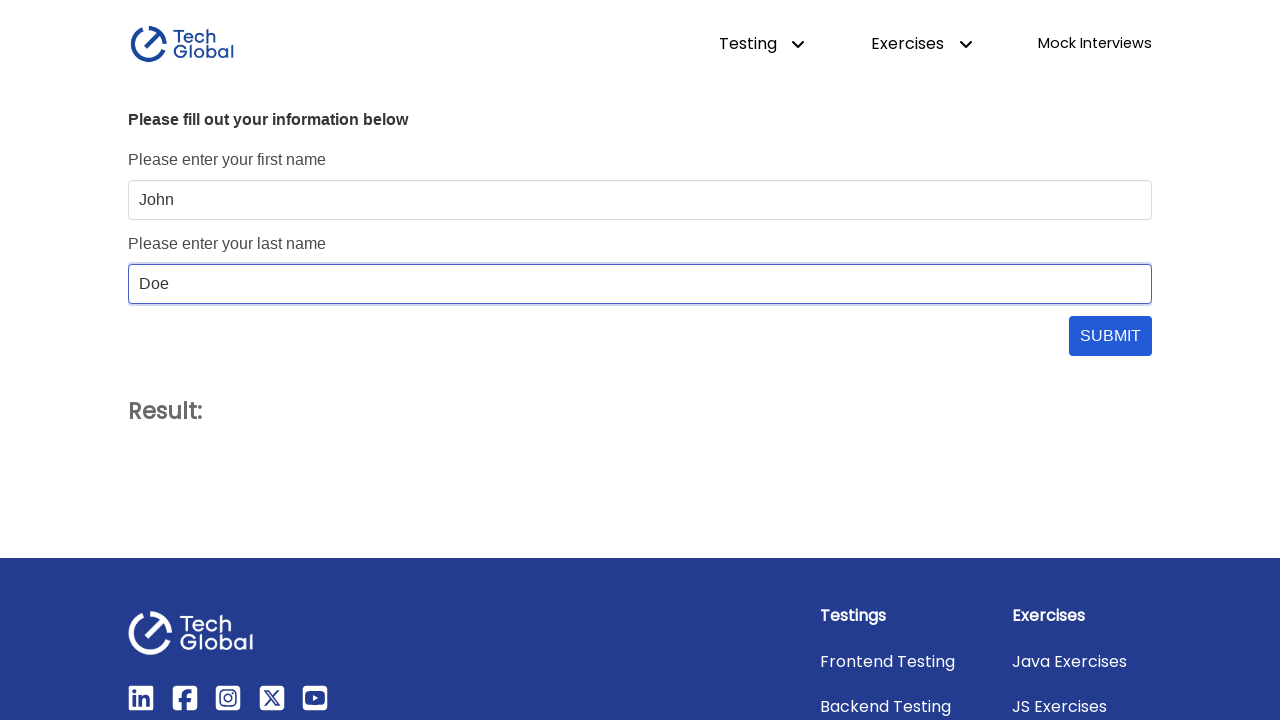

Clicked submit button to submit form at (1110, 336) on #submit
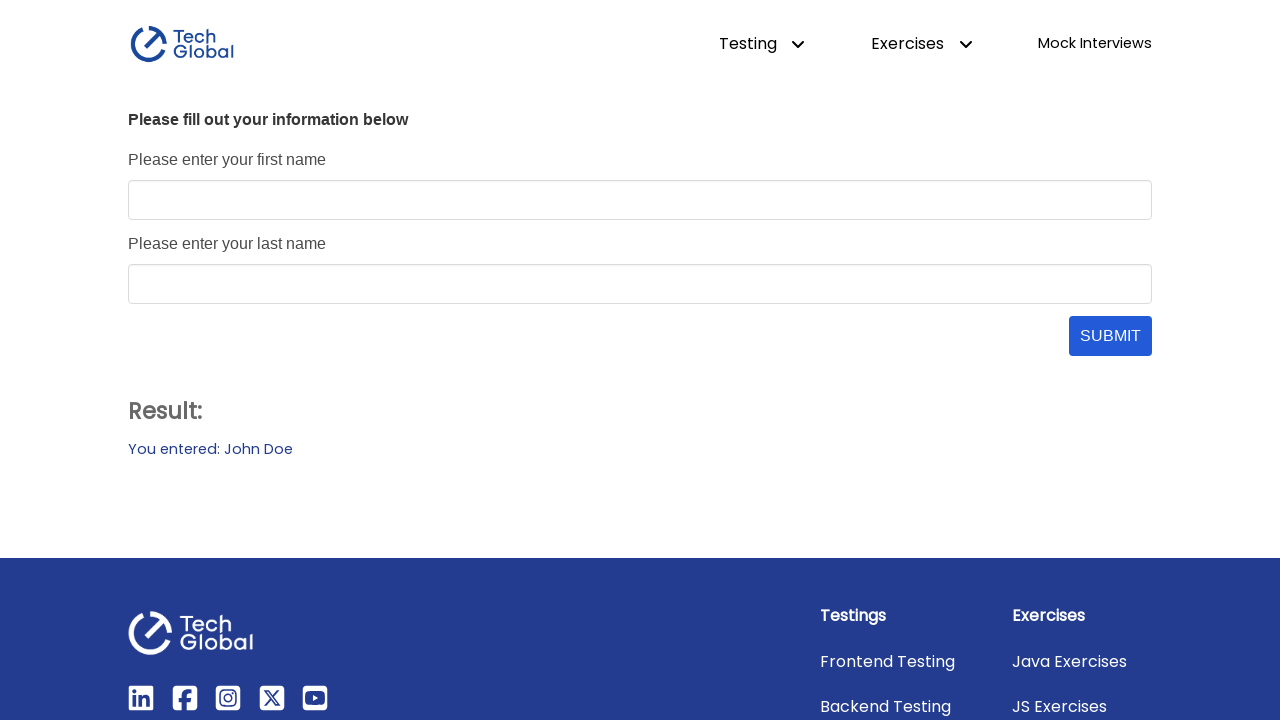

Located result element in main frame
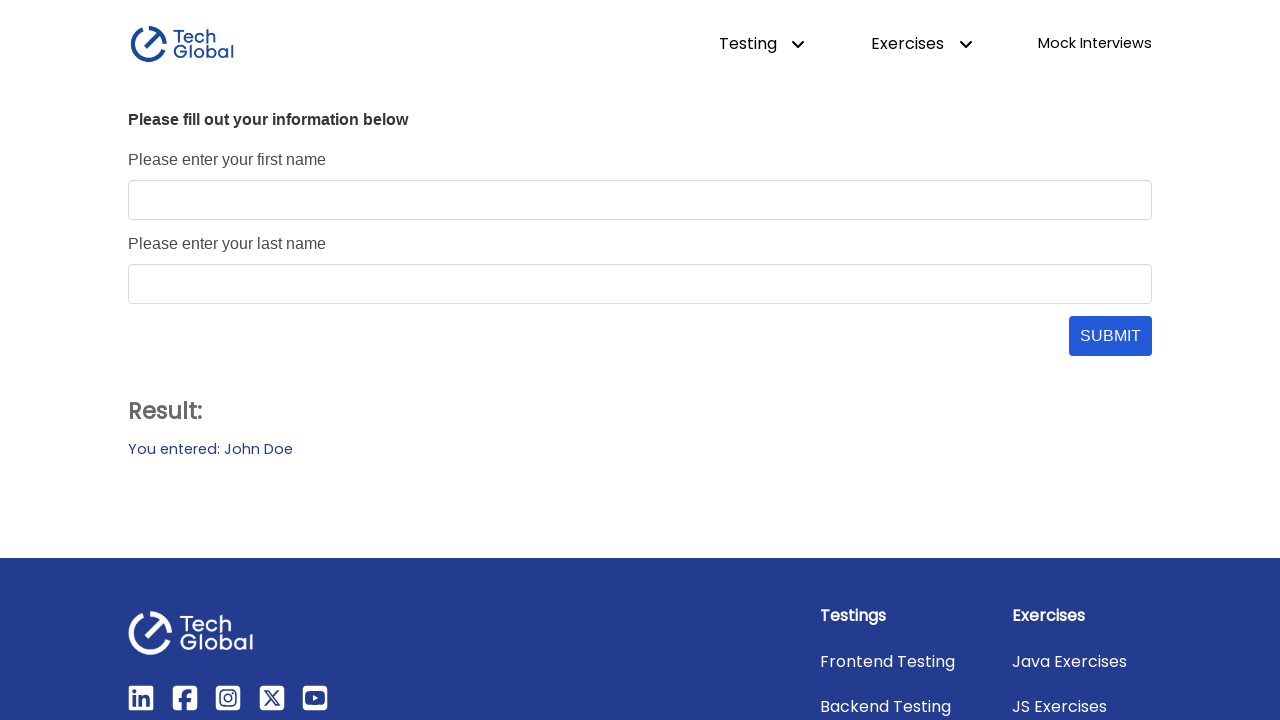

Verified result message is visible
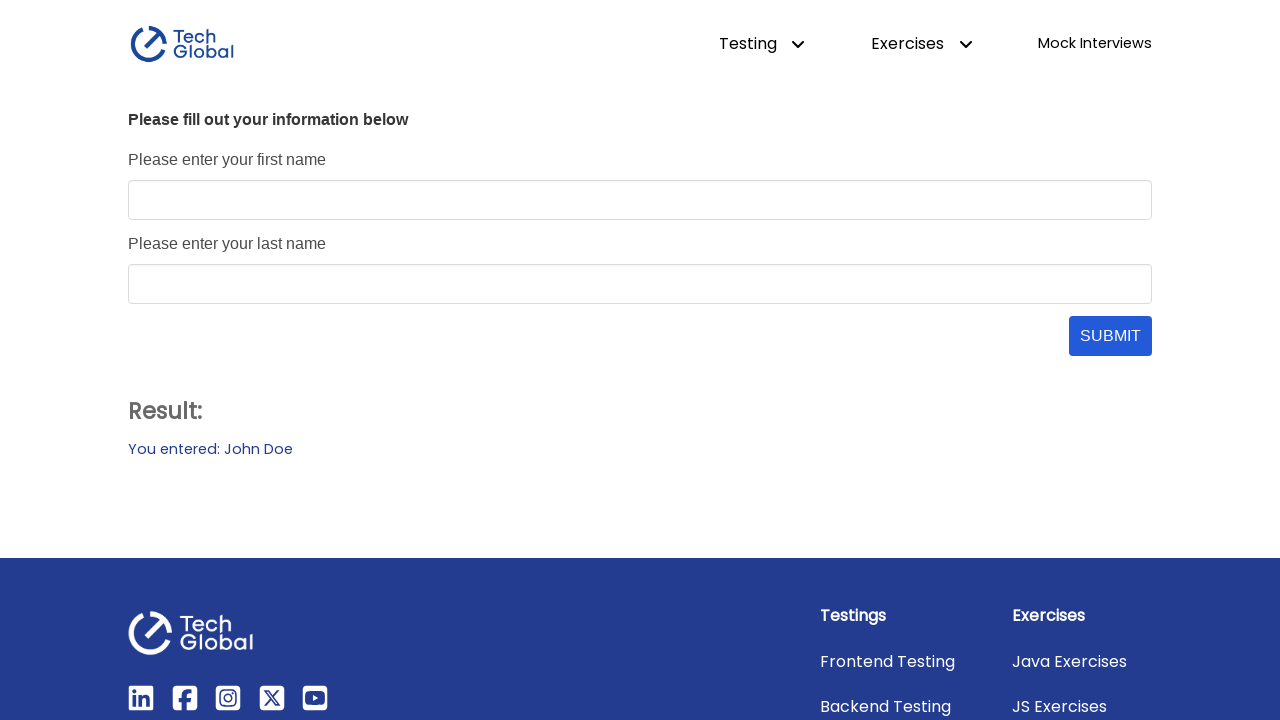

Verified result message displays 'You entered: John Doe'
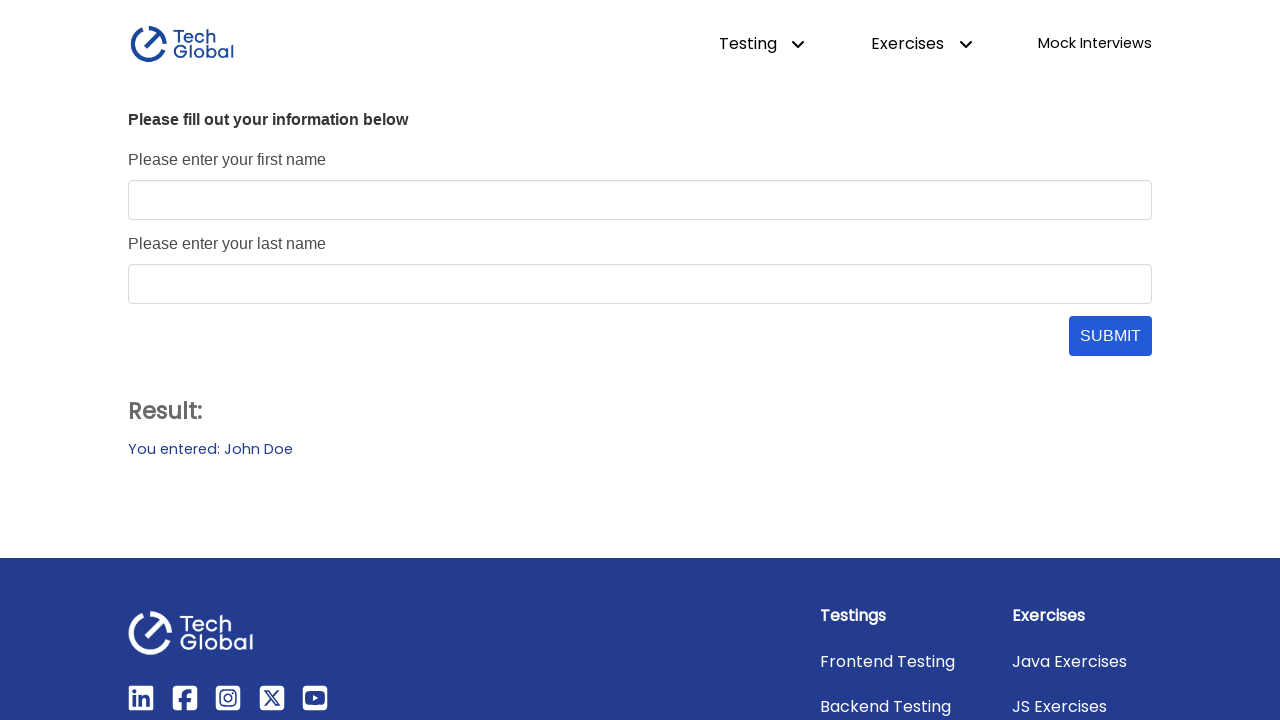

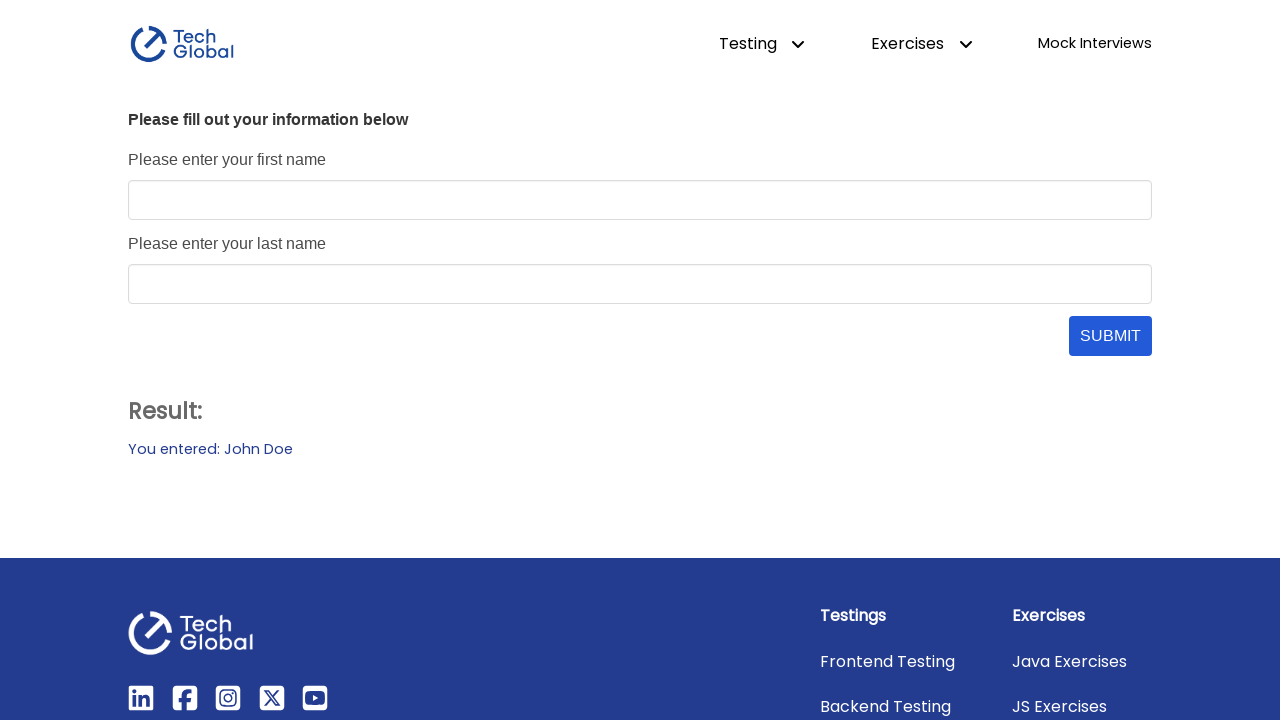